Navigates to Douban homepage and captures a full-page screenshot by dynamically adjusting the window size to match the full page dimensions.

Starting URL: http://www.douban.com

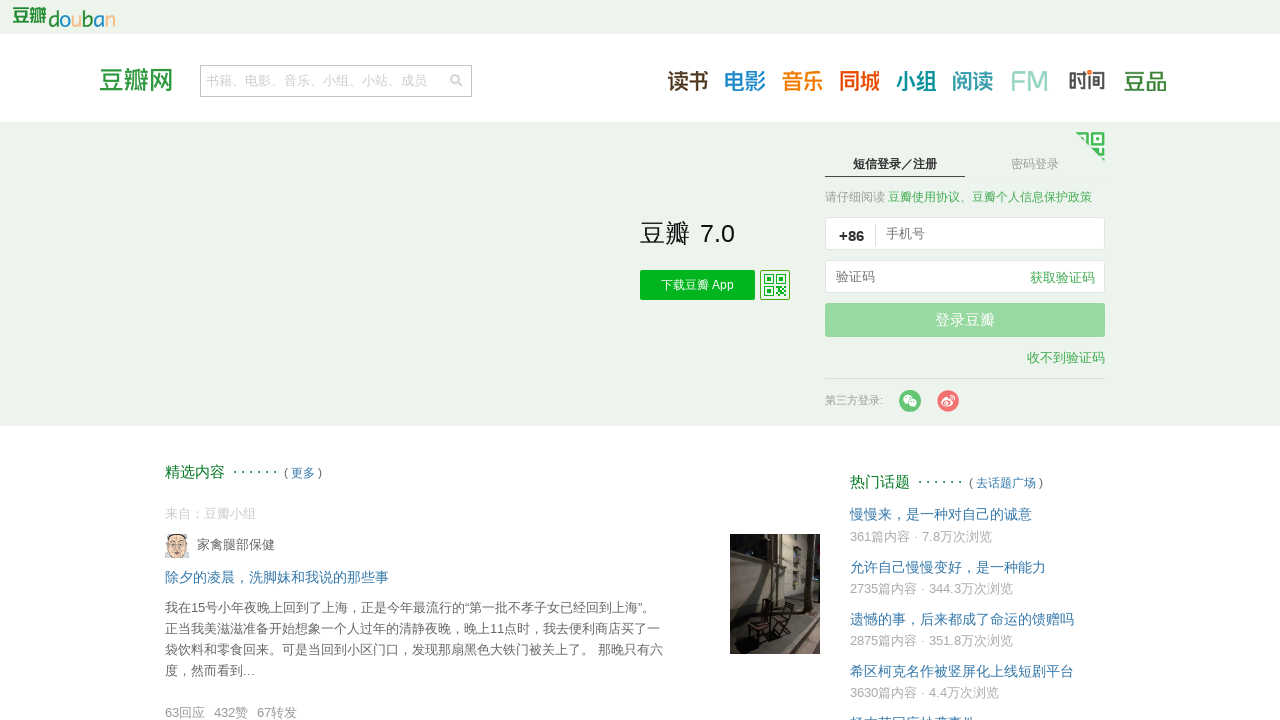

Evaluated page width using JavaScript
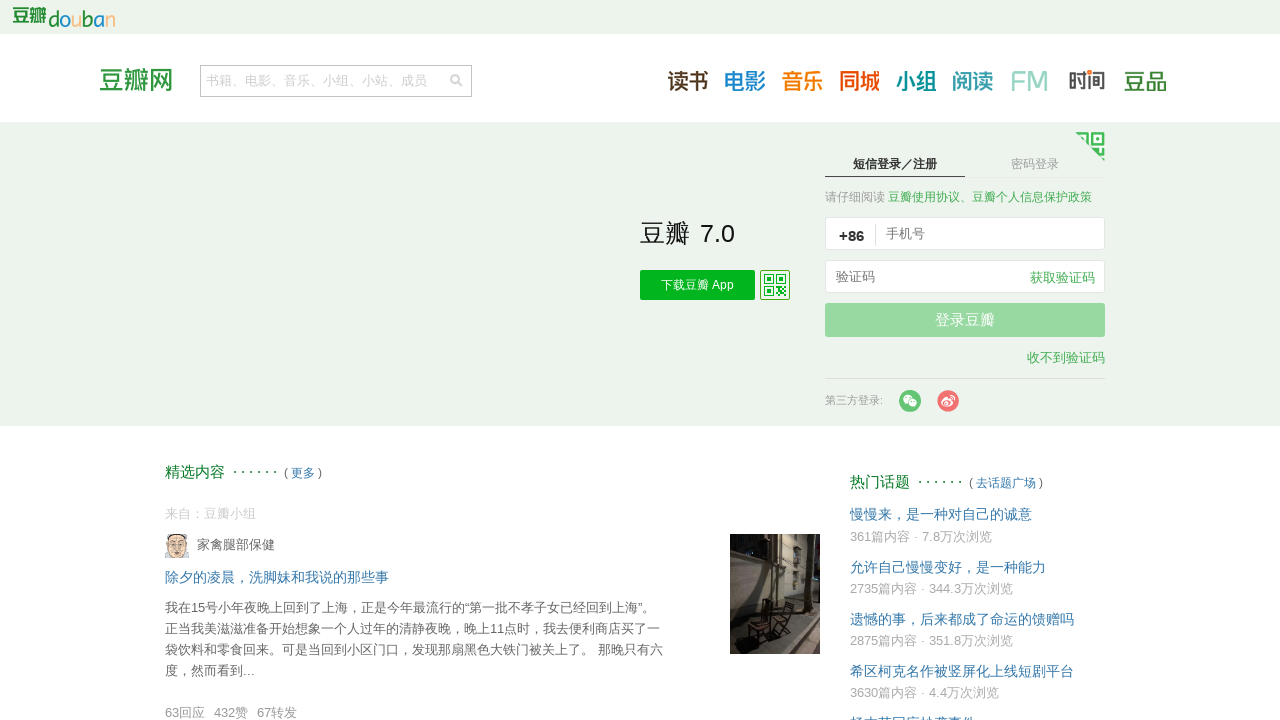

Evaluated page height using JavaScript
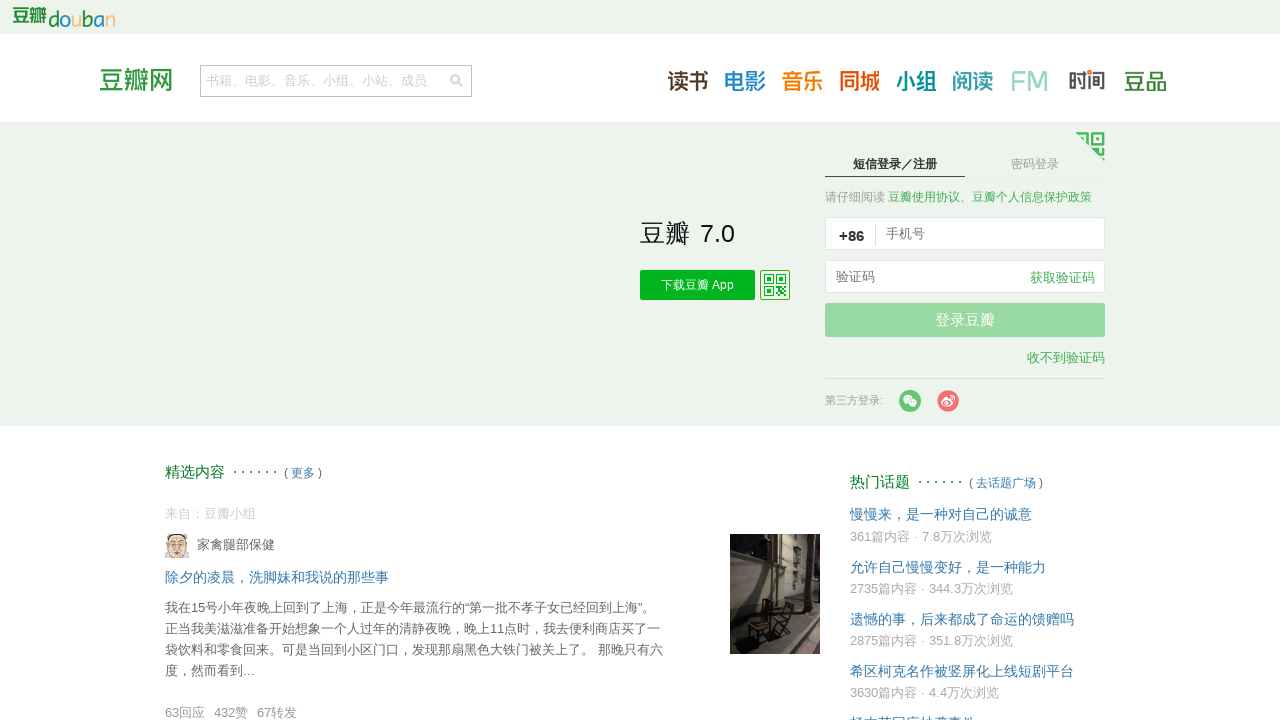

Set viewport size to 1380x5842 to capture full page
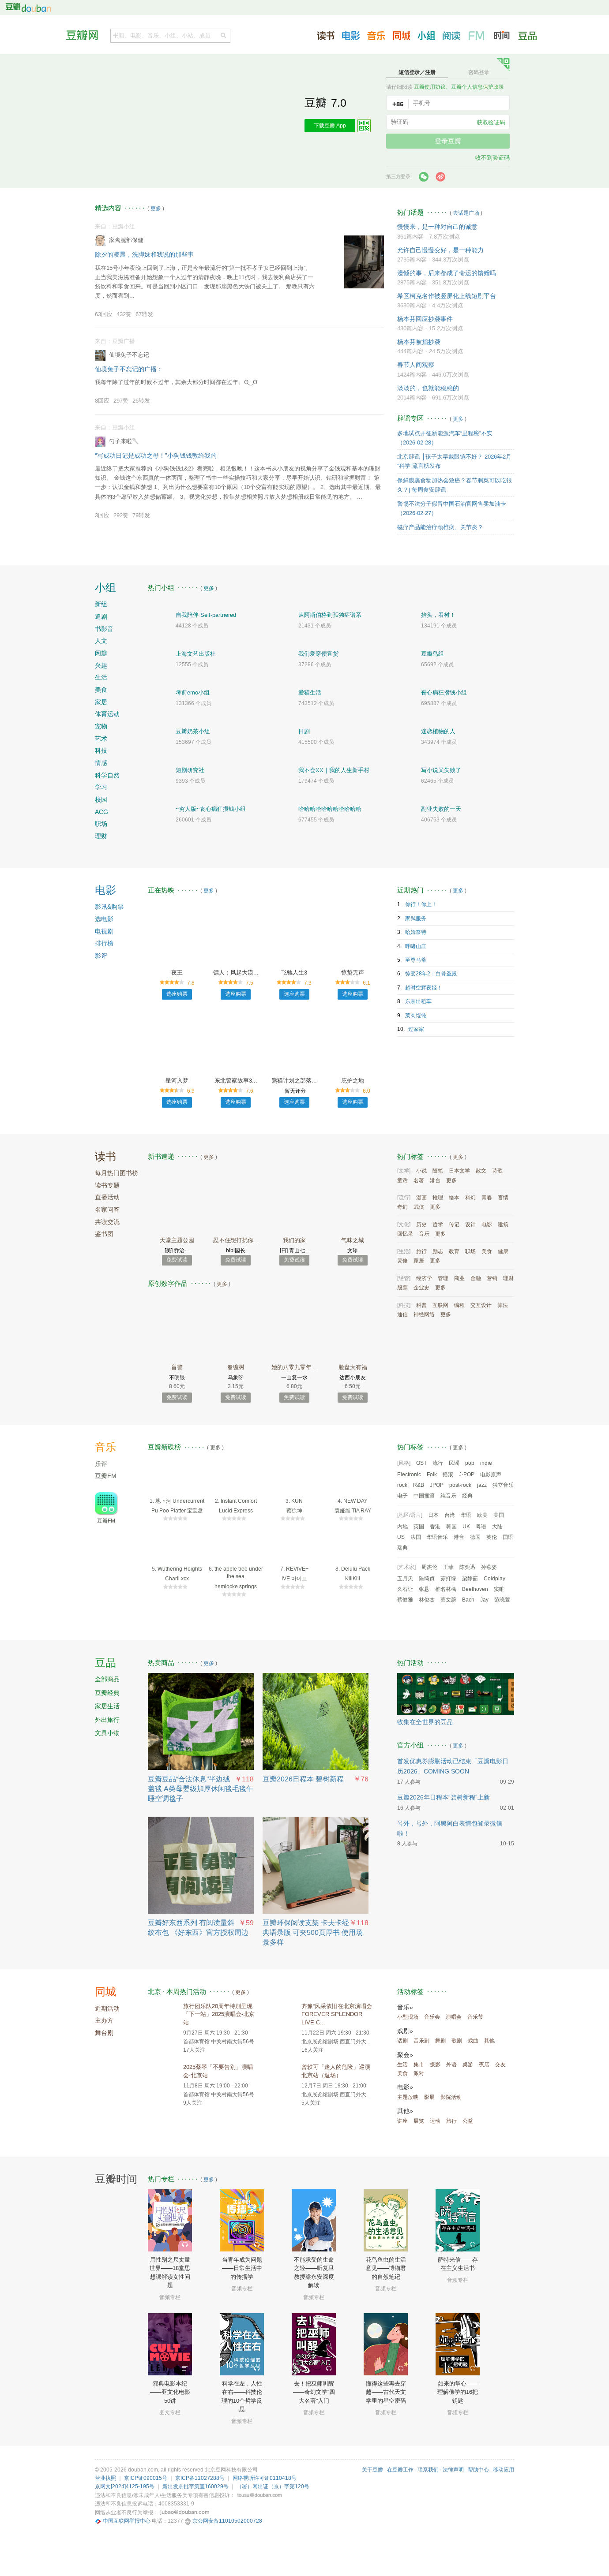

Waited 500ms for page to stabilize after viewport resize
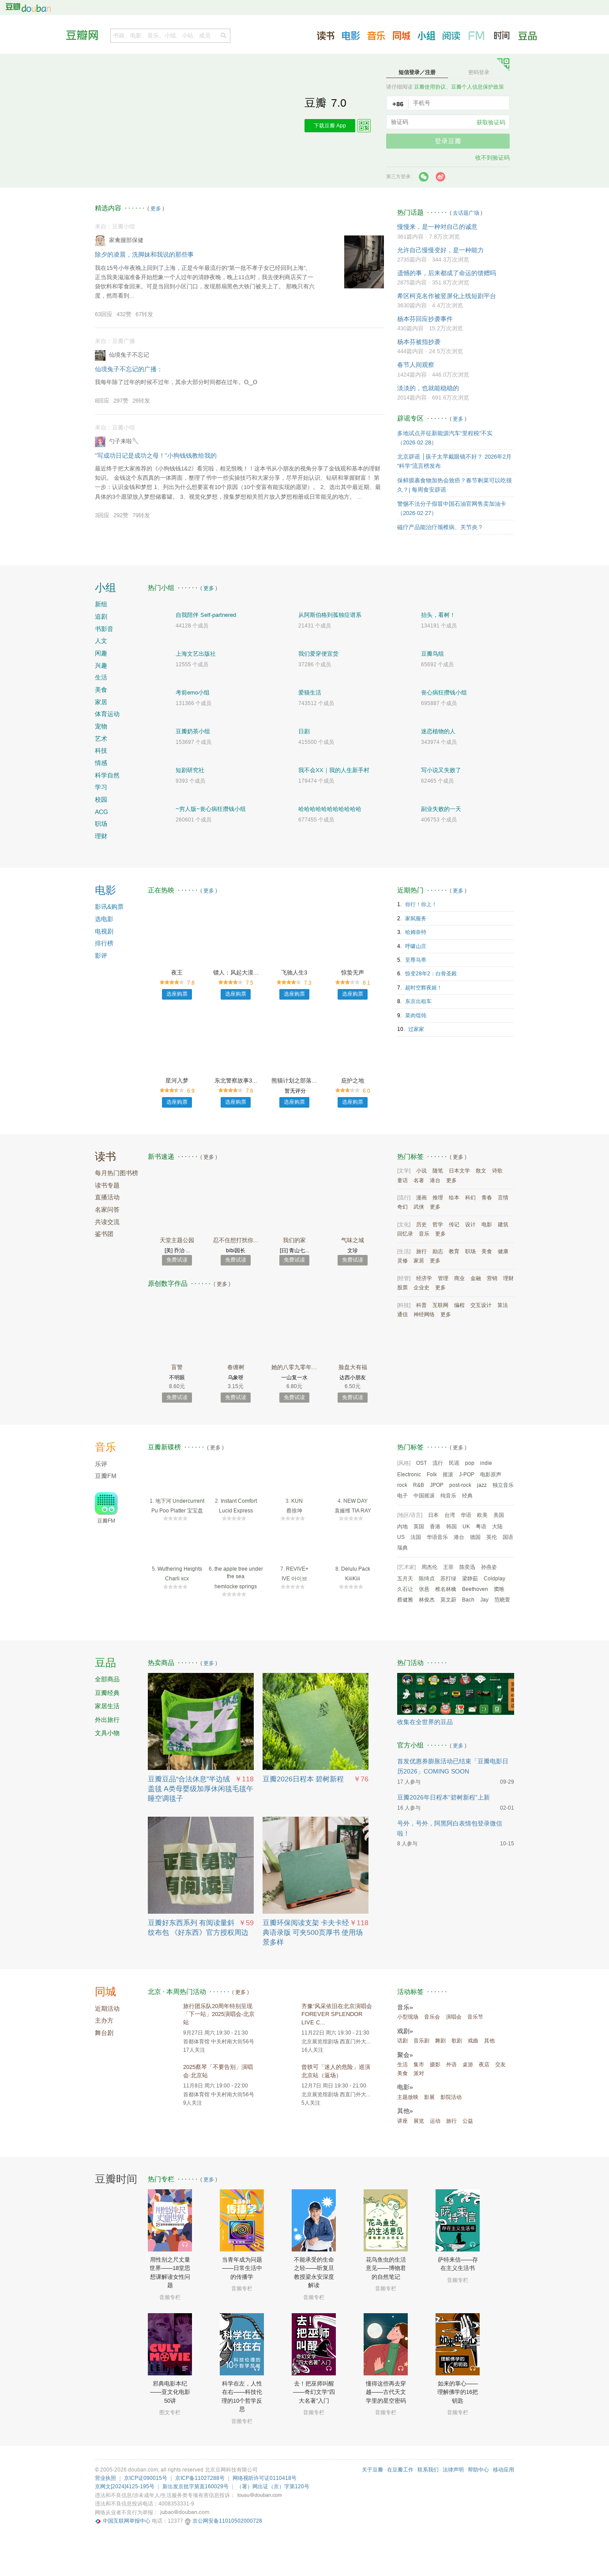

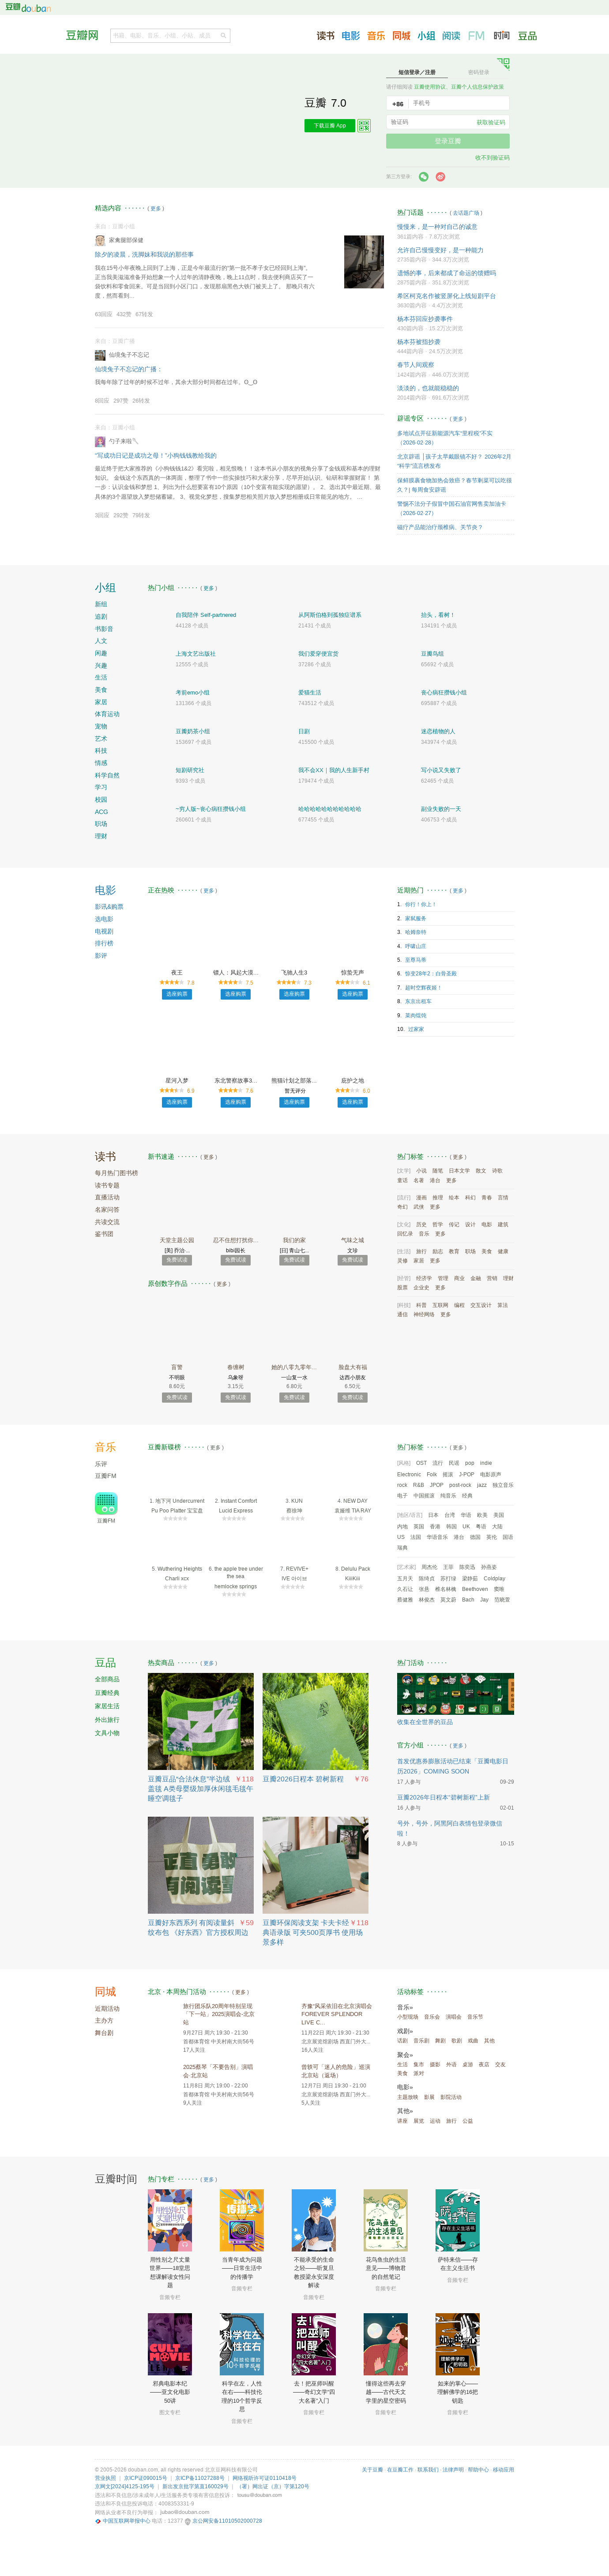